Tests both JavaScript alert and HTML modal alerts on the SweetAlert demo page by triggering alerts and verifying their messages

Starting URL: https://sweetalert.js.org/

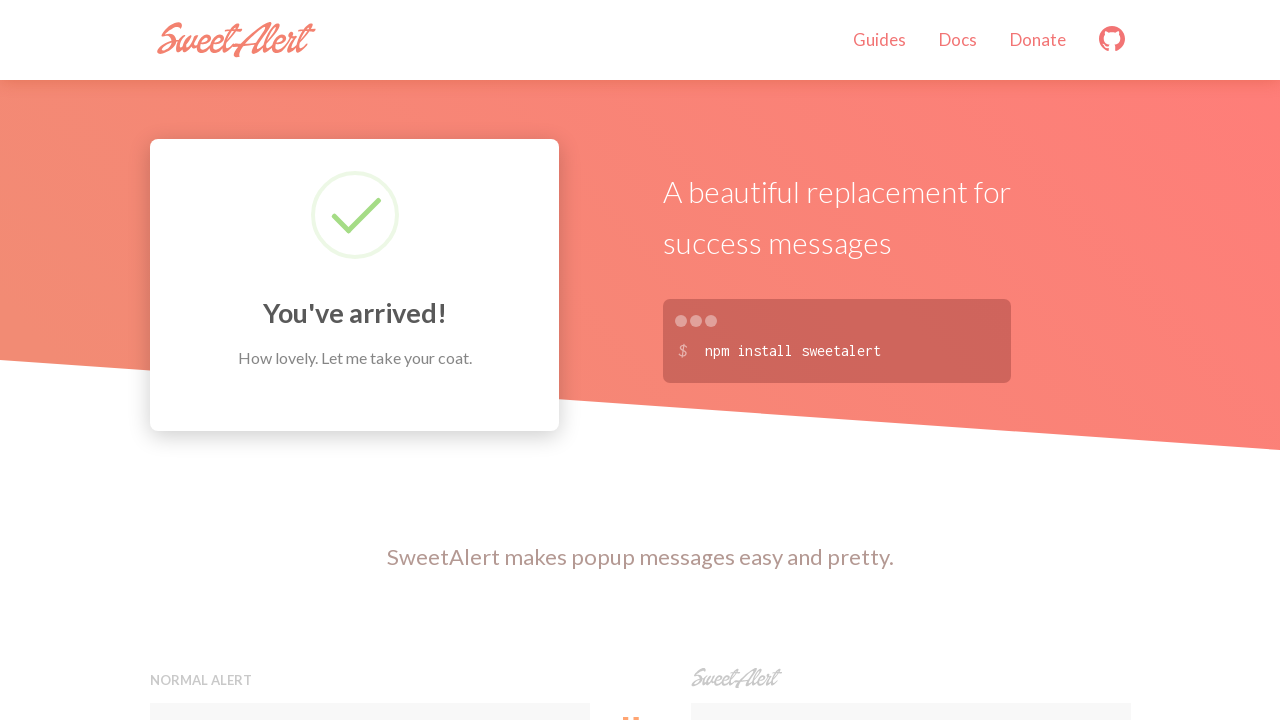

Clicked button to trigger JavaScript alert at (370, 360) on xpath=//h5[contains(text(),'Normal alert')]//..//button
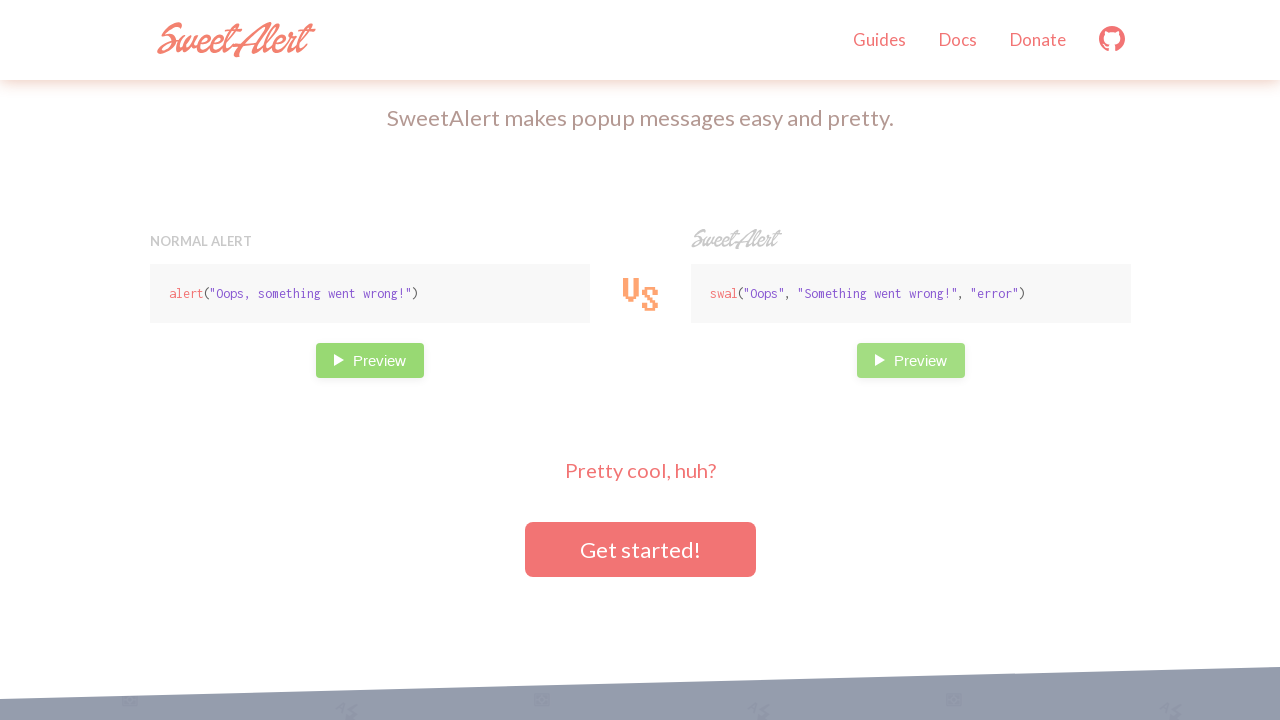

Set up dialog handler to accept JavaScript alert
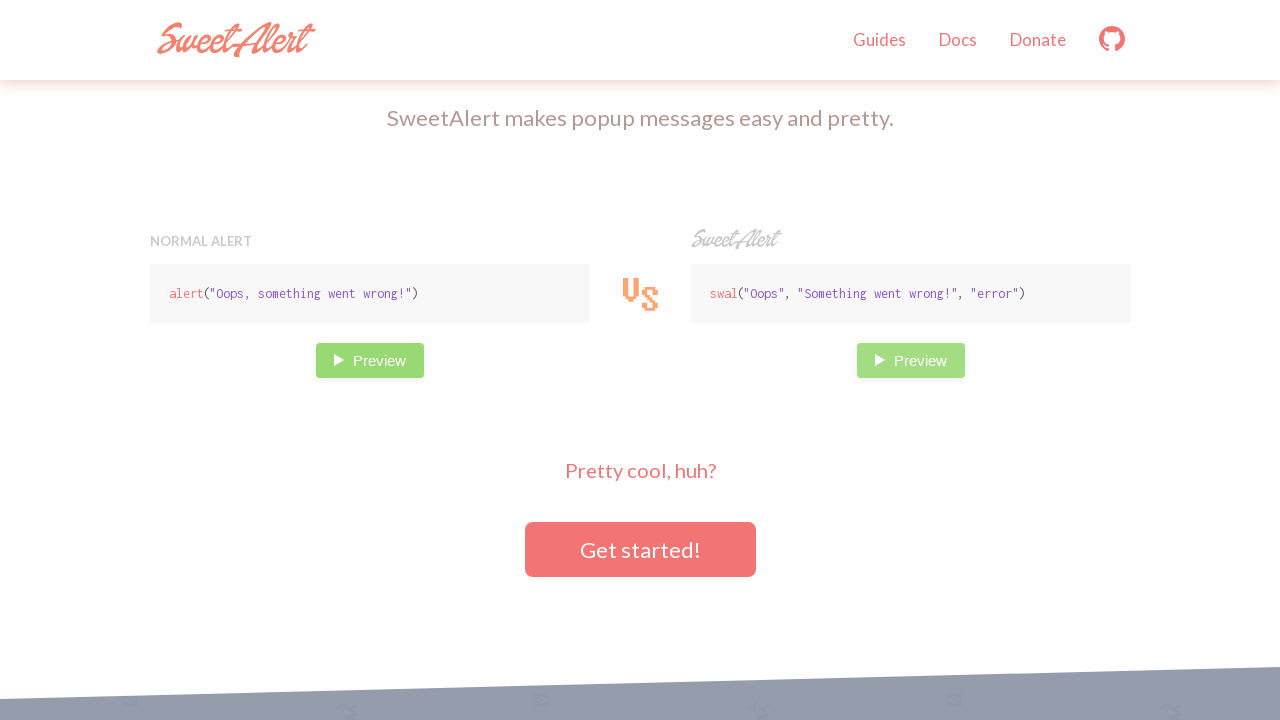

Clicked button to trigger HTML modal alert at (910, 360) on xpath=//button[contains(@onclick,'swal')]
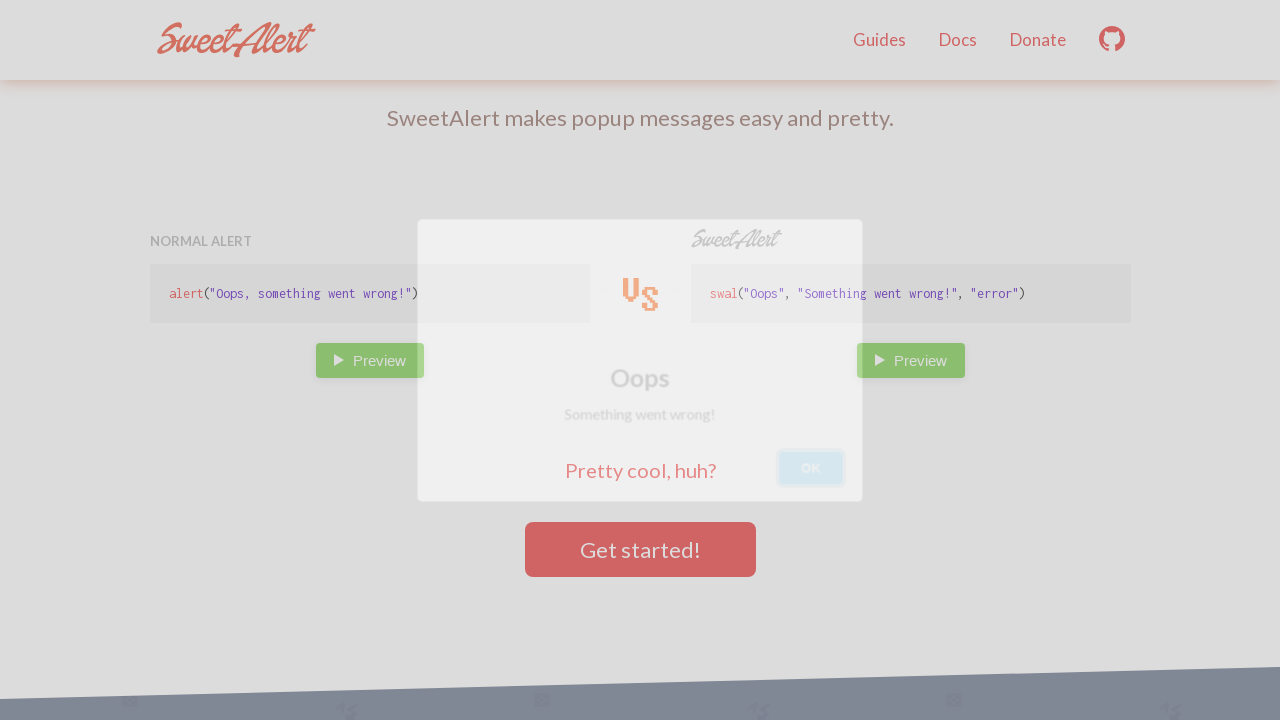

HTML modal alert appeared
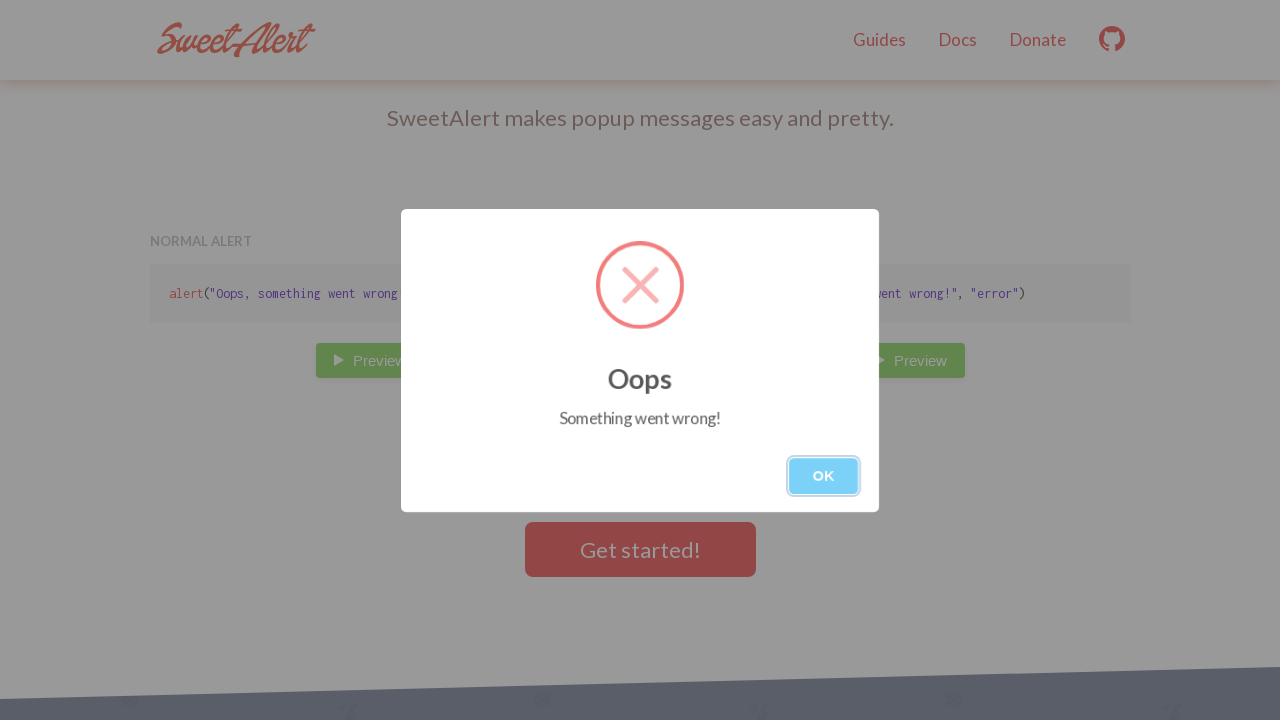

Verified HTML modal displays 'Something went wrong!' message
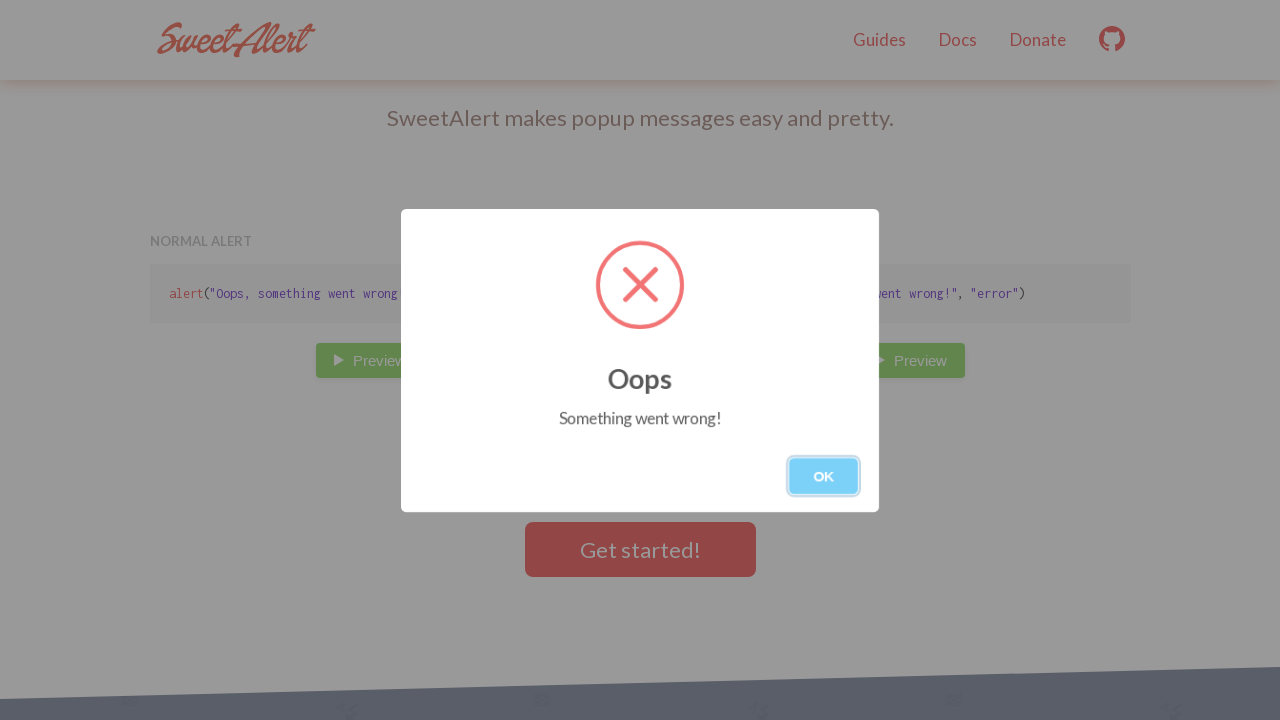

Clicked OK button to dismiss HTML modal at (824, 476) on xpath=//button[.='OK']
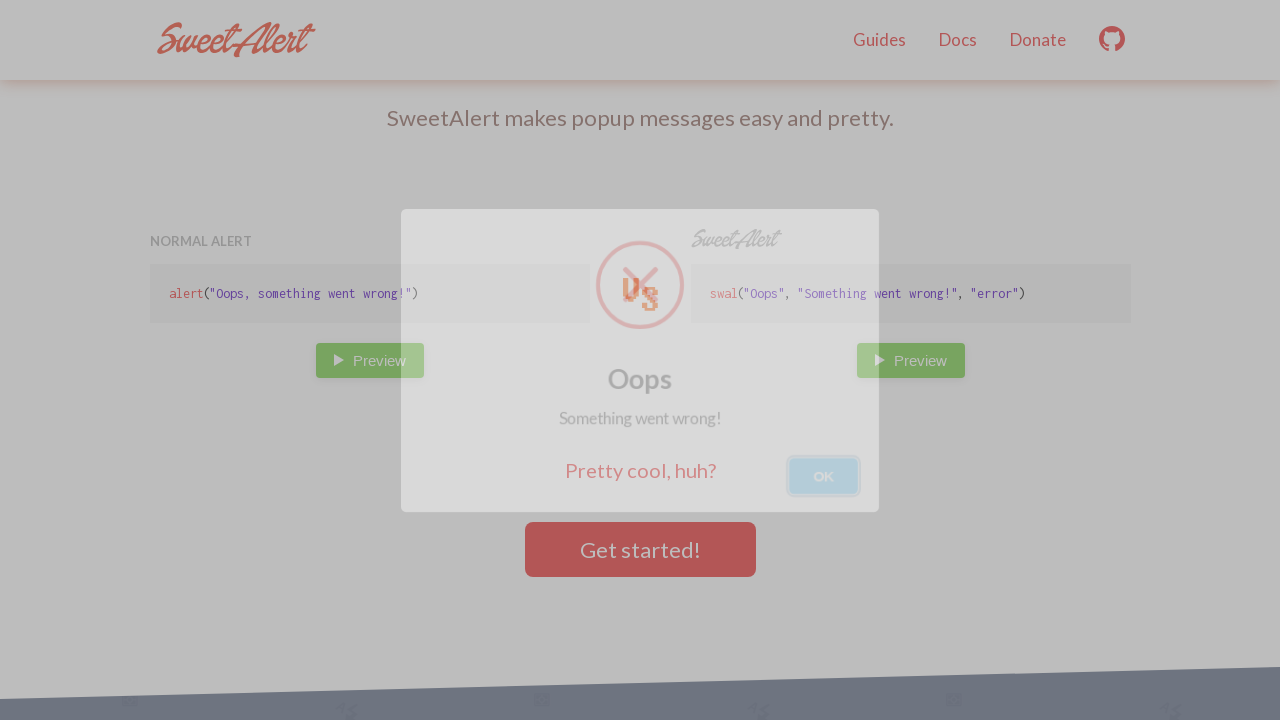

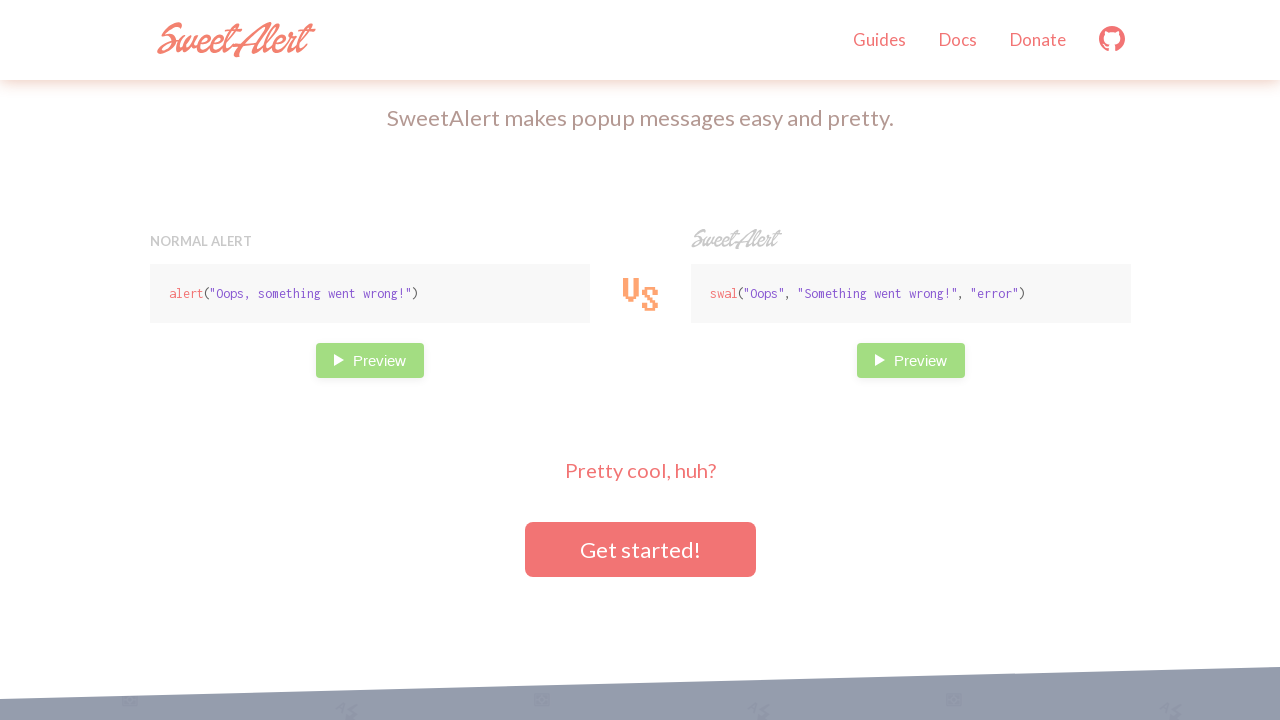